Tests registration form validation by clicking the Register button without filling any fields and verifying that an error message is displayed.

Starting URL: https://www.sharelane.com/cgi-bin/register.py?page=1&zip_code=67890

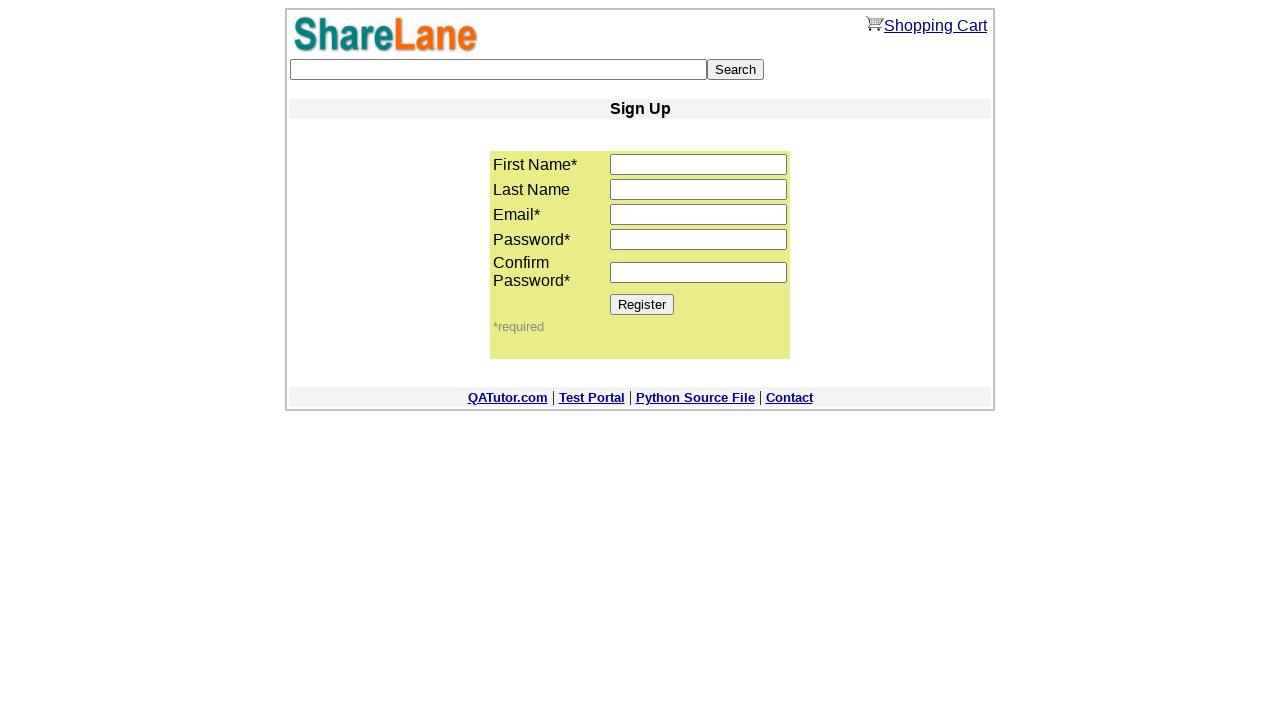

Clicked Register button without filling any fields at (642, 304) on input[value='Register']
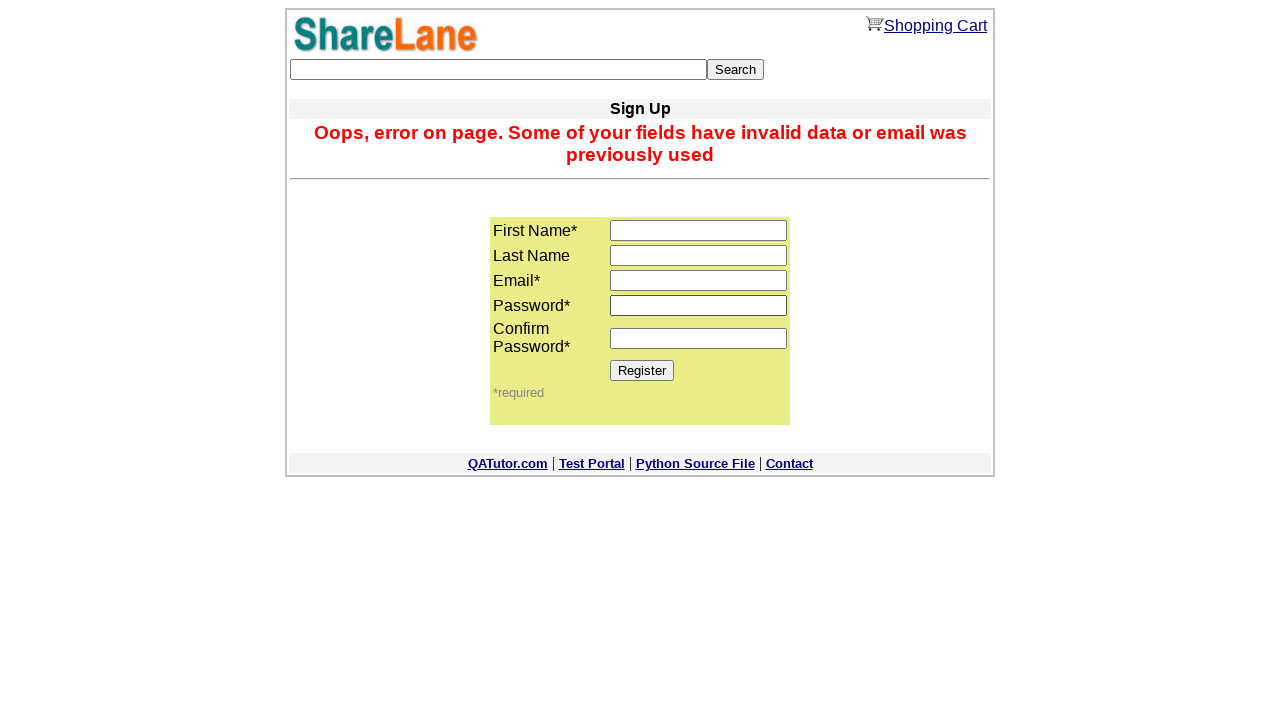

Error message appeared on the registration form
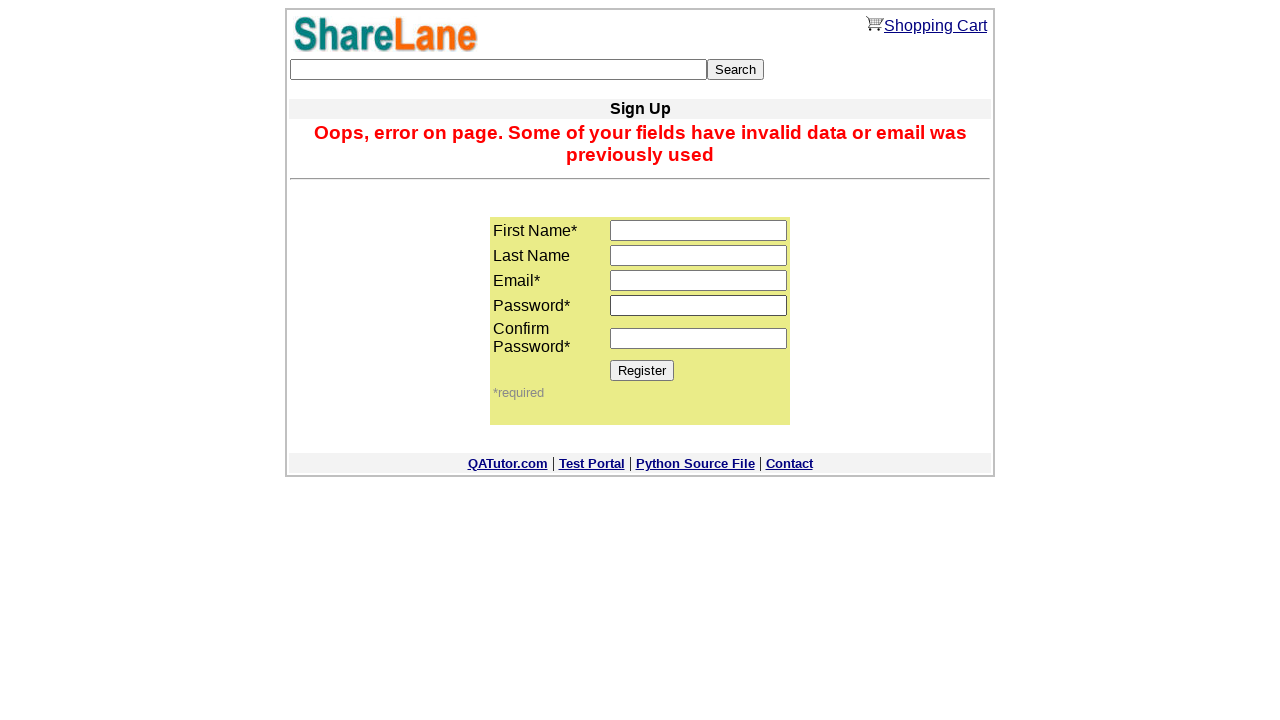

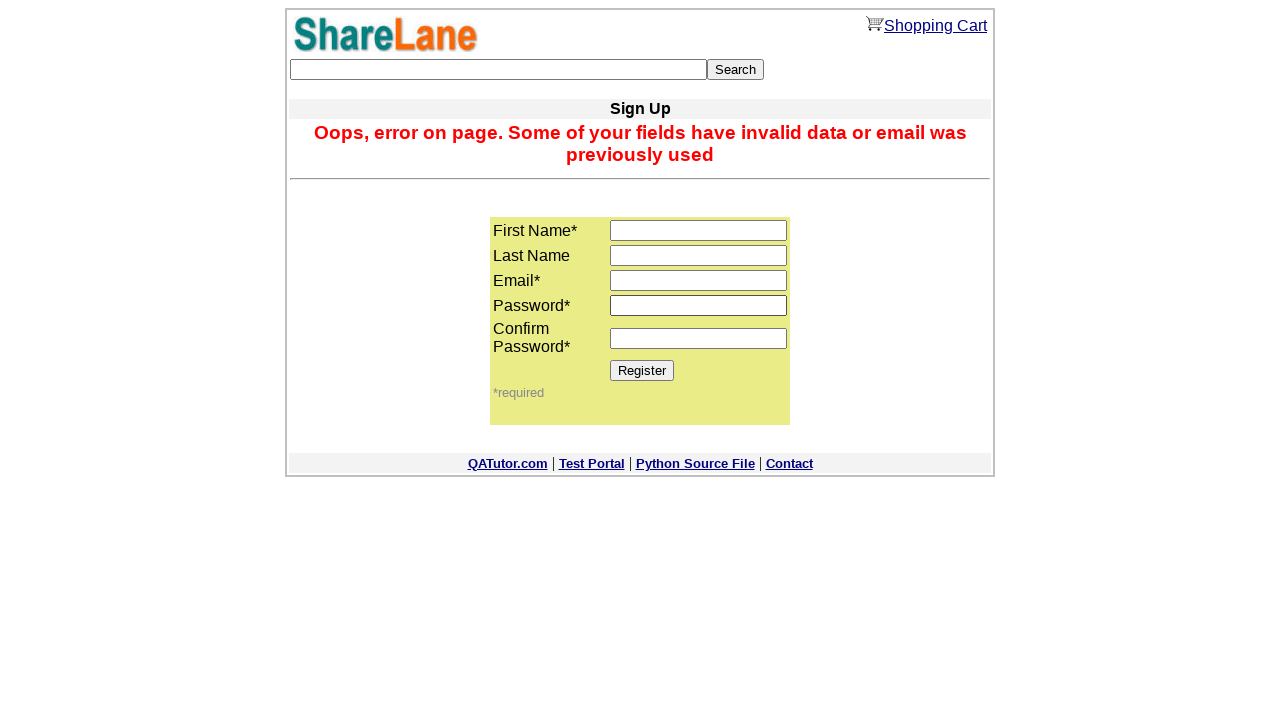